Tests navigation to languages starting with M and verifies MySQL is listed last

Starting URL: http://www.99-bottles-of-beer.net/

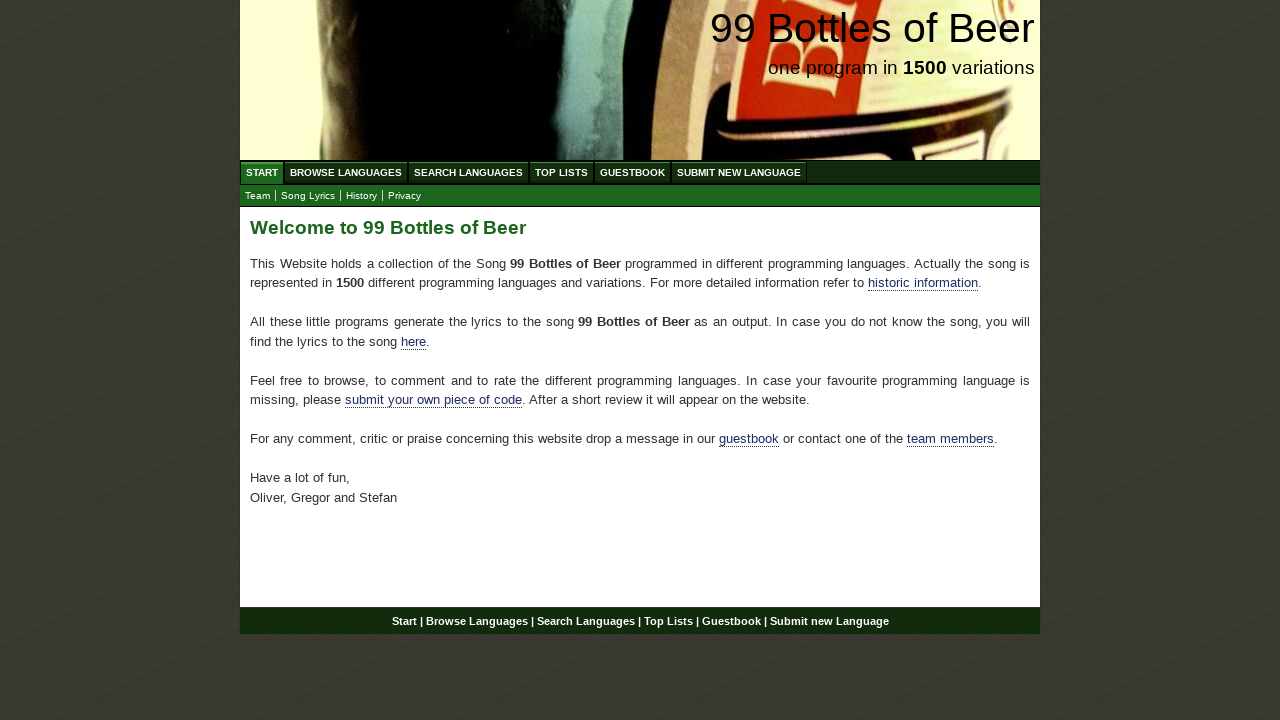

Clicked on Browse Languages link at (346, 172) on xpath=//ul[@id='menu']/li/a[@href='/abc.html']
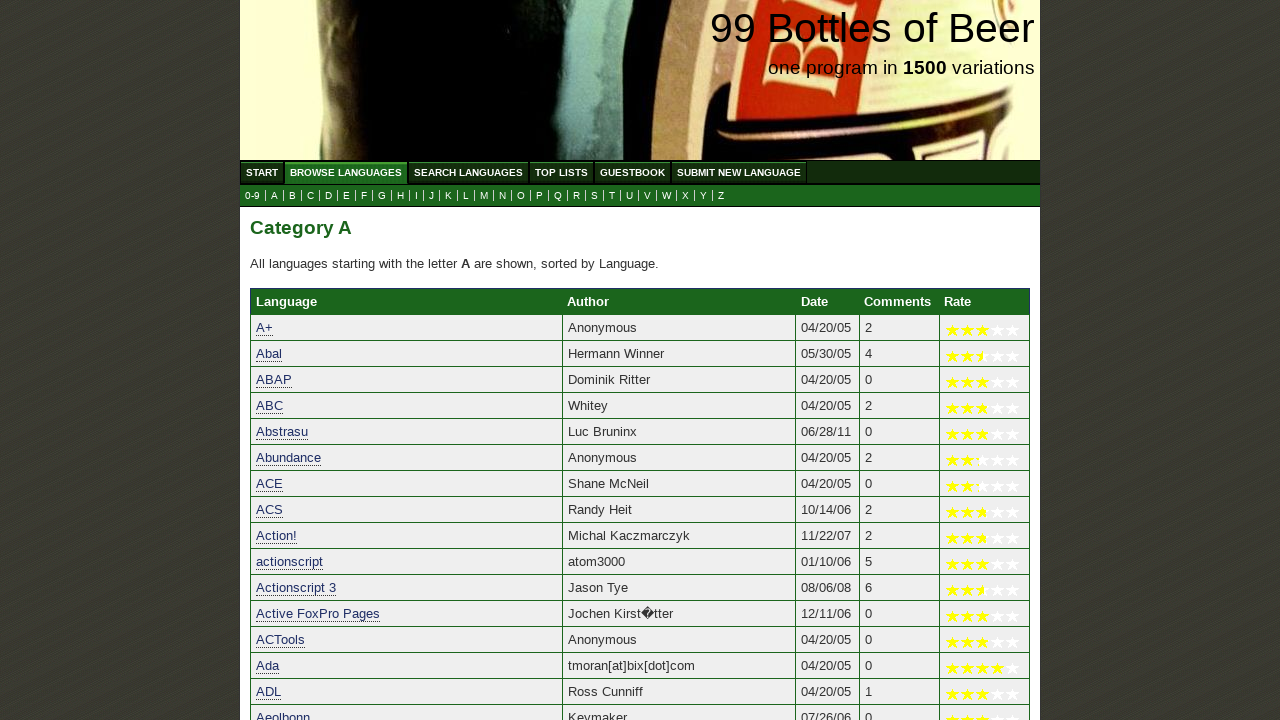

Clicked on M link to navigate to languages starting with M at (484, 196) on xpath=//a[@href='m.html']
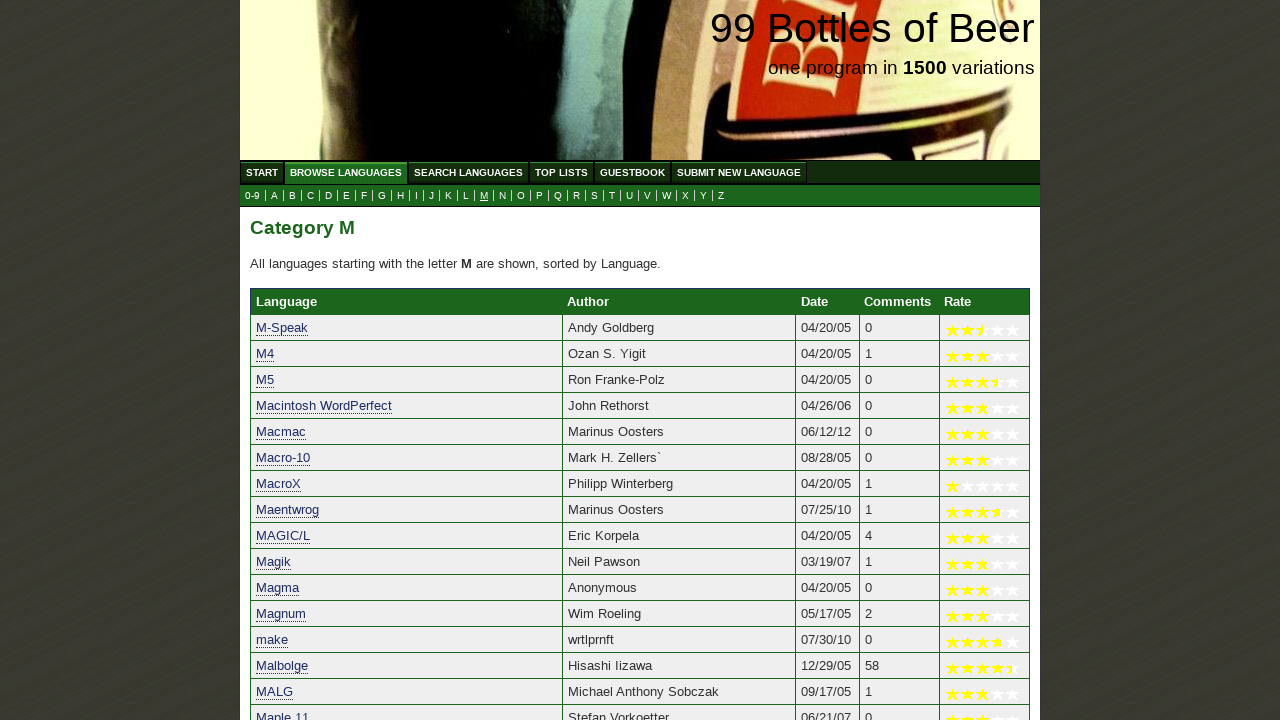

Language table loaded successfully
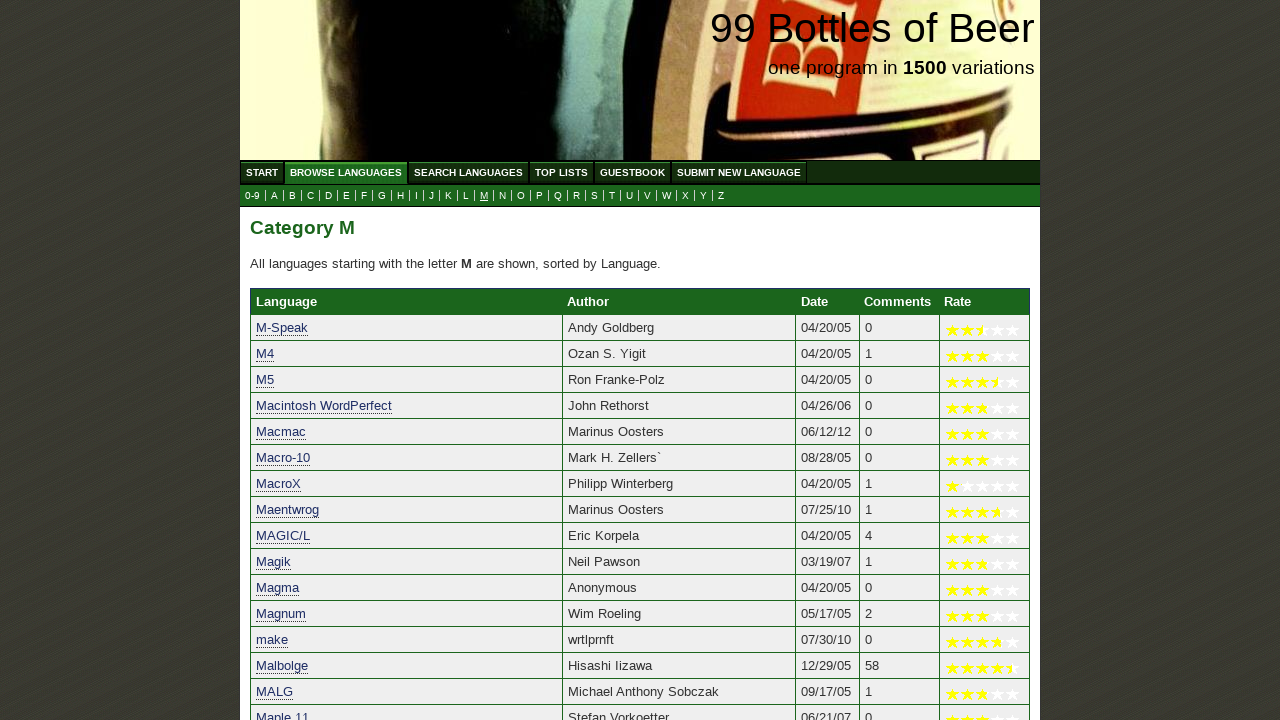

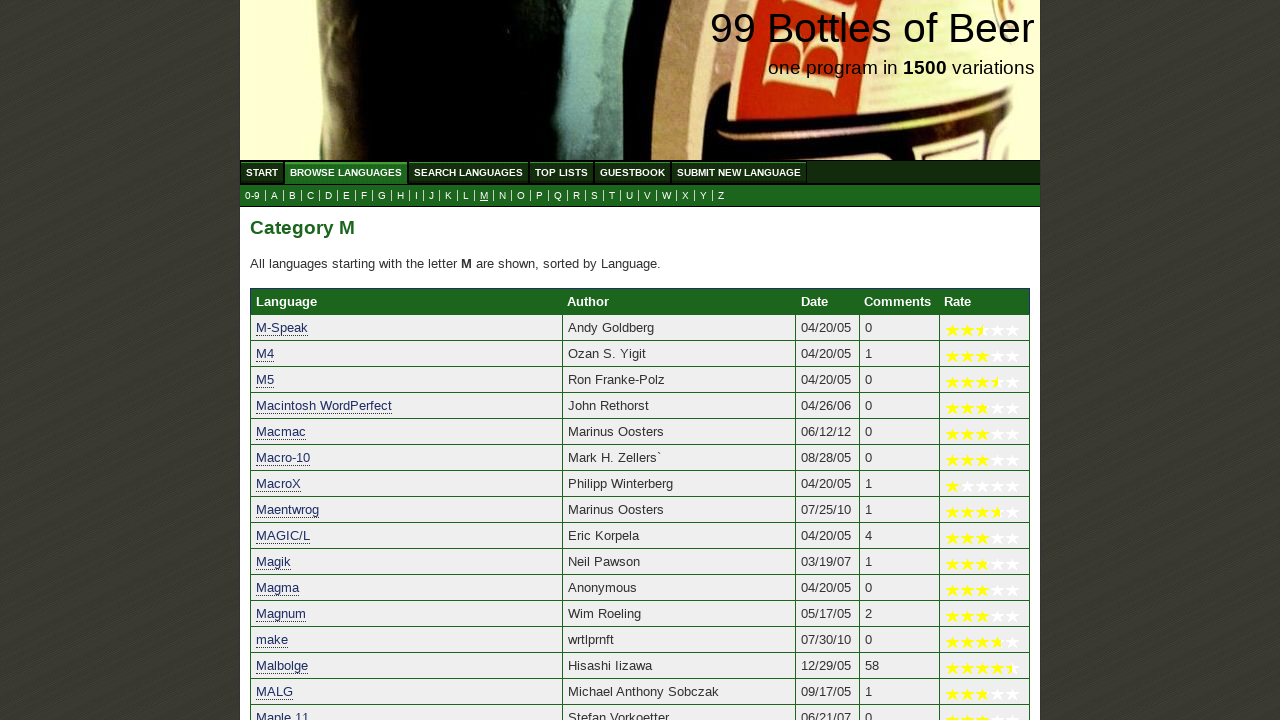